Tests that Clear completed button is hidden when there are no completed items

Starting URL: https://demo.playwright.dev/todomvc

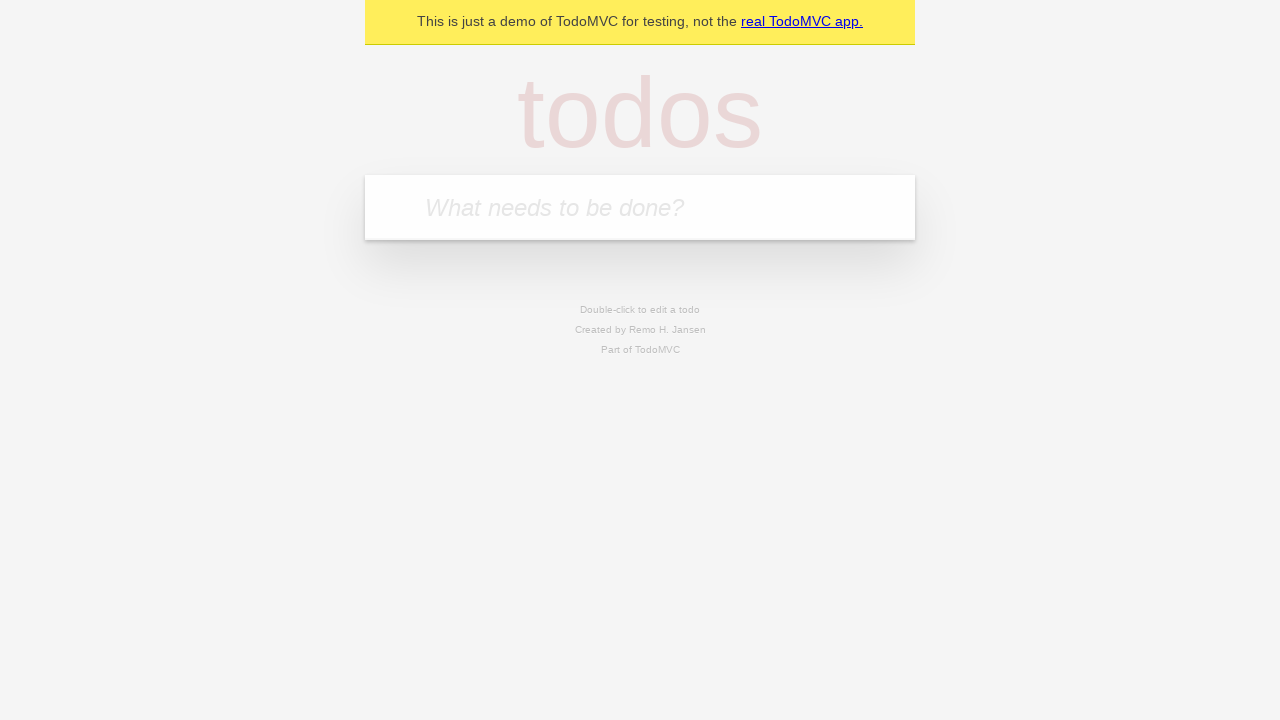

Filled todo input with 'buy some cheese' on internal:attr=[placeholder="What needs to be done?"i]
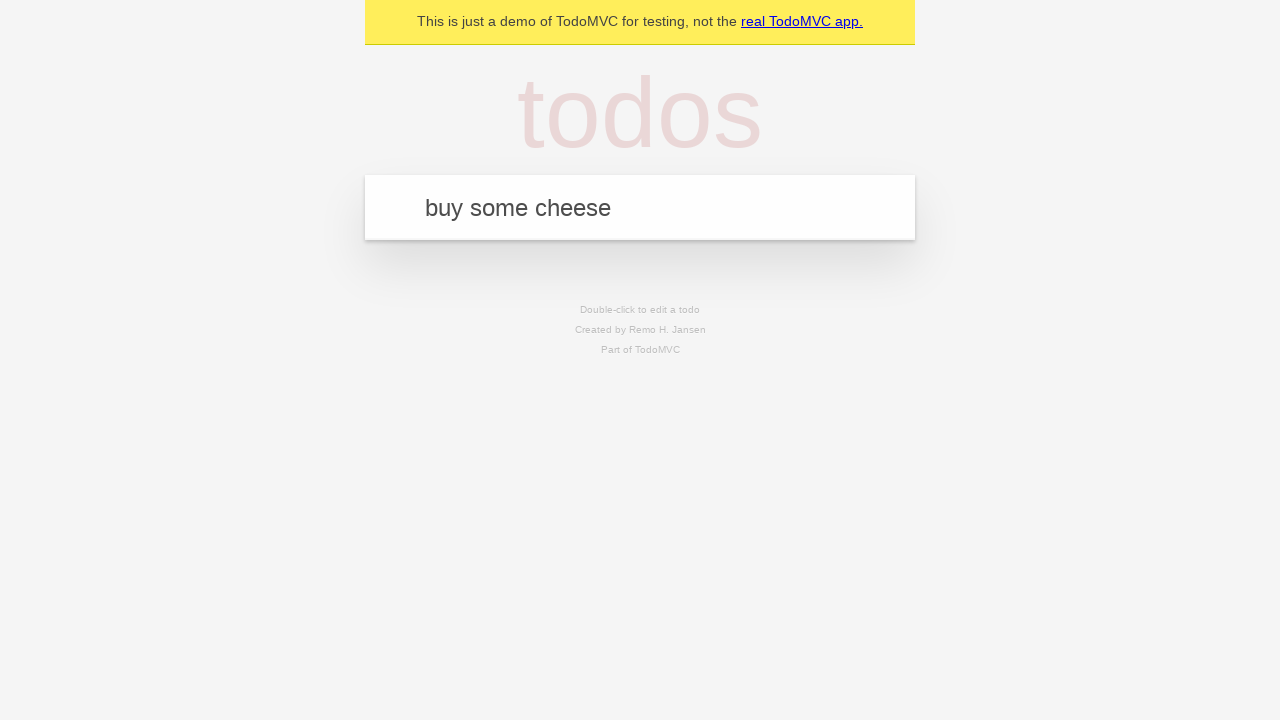

Pressed Enter to add todo 'buy some cheese' on internal:attr=[placeholder="What needs to be done?"i]
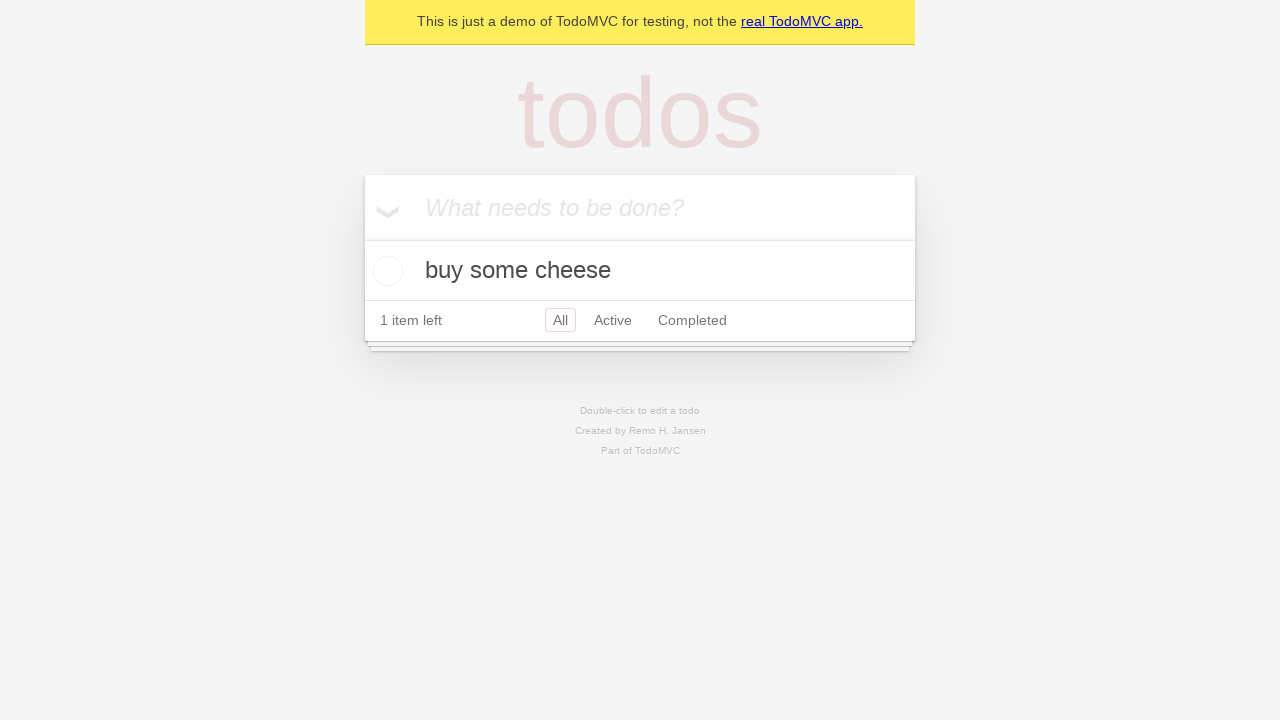

Filled todo input with 'feed the cat' on internal:attr=[placeholder="What needs to be done?"i]
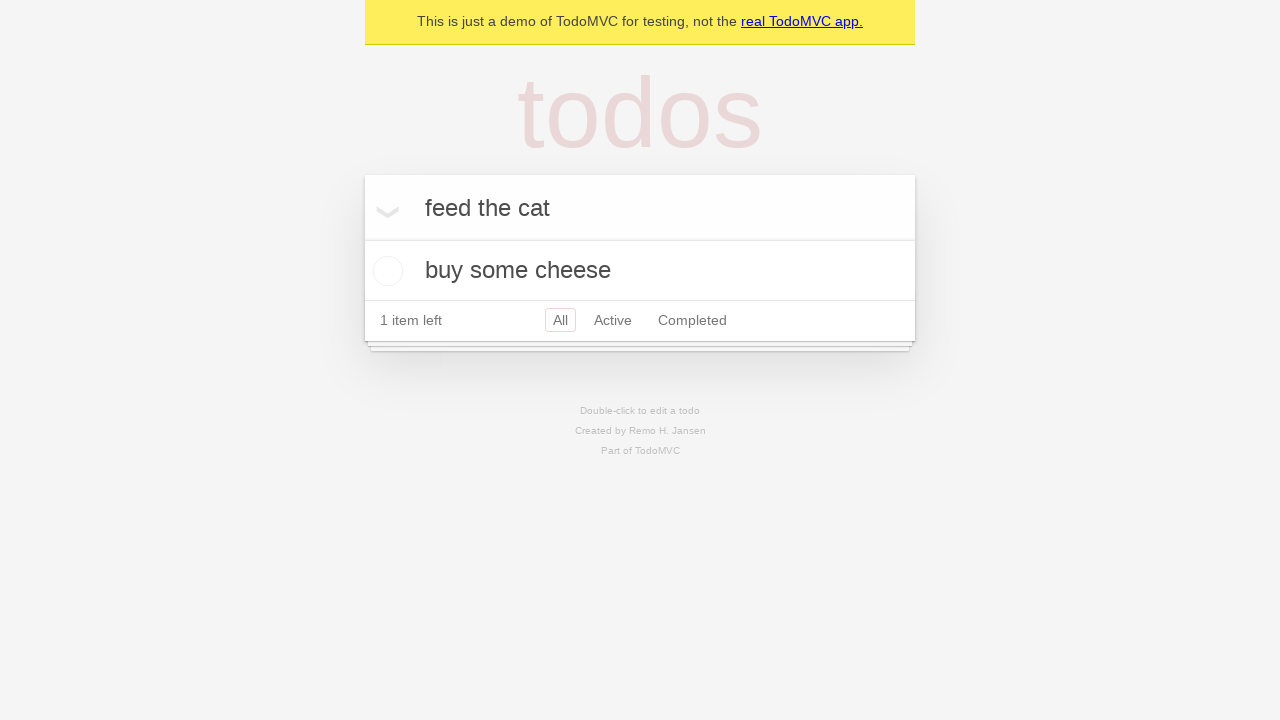

Pressed Enter to add todo 'feed the cat' on internal:attr=[placeholder="What needs to be done?"i]
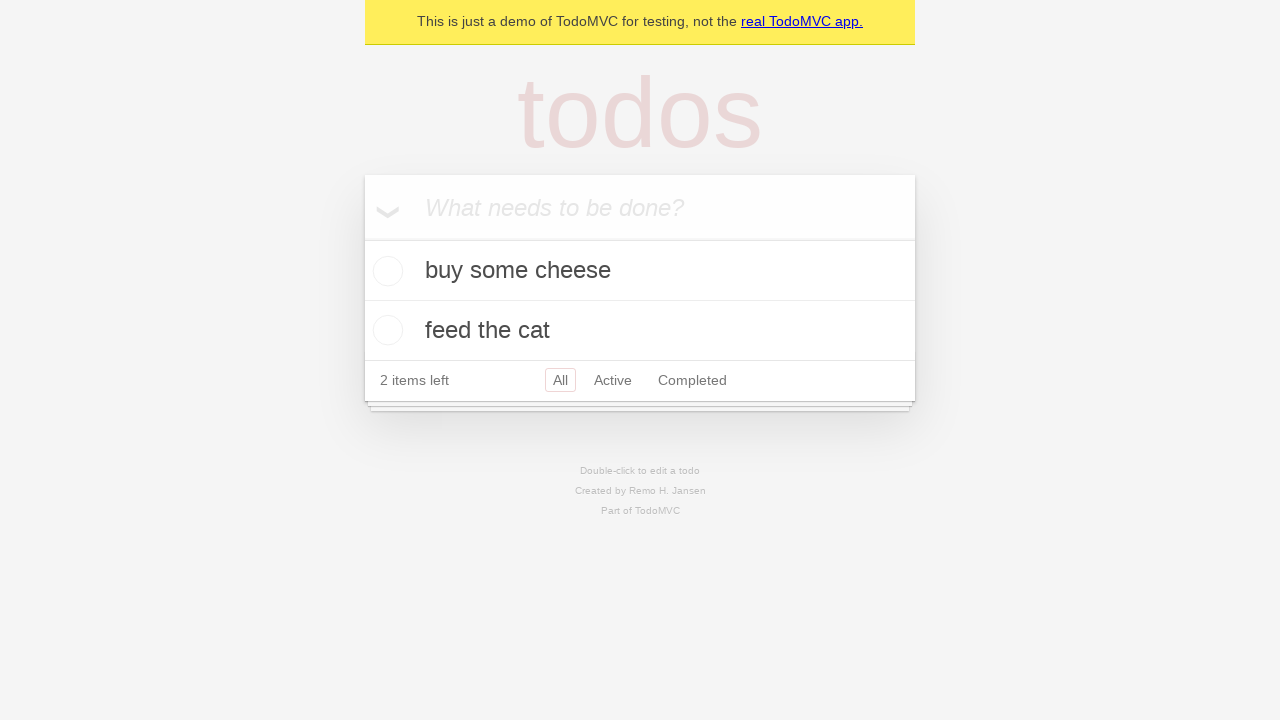

Filled todo input with 'book a doctors appointment' on internal:attr=[placeholder="What needs to be done?"i]
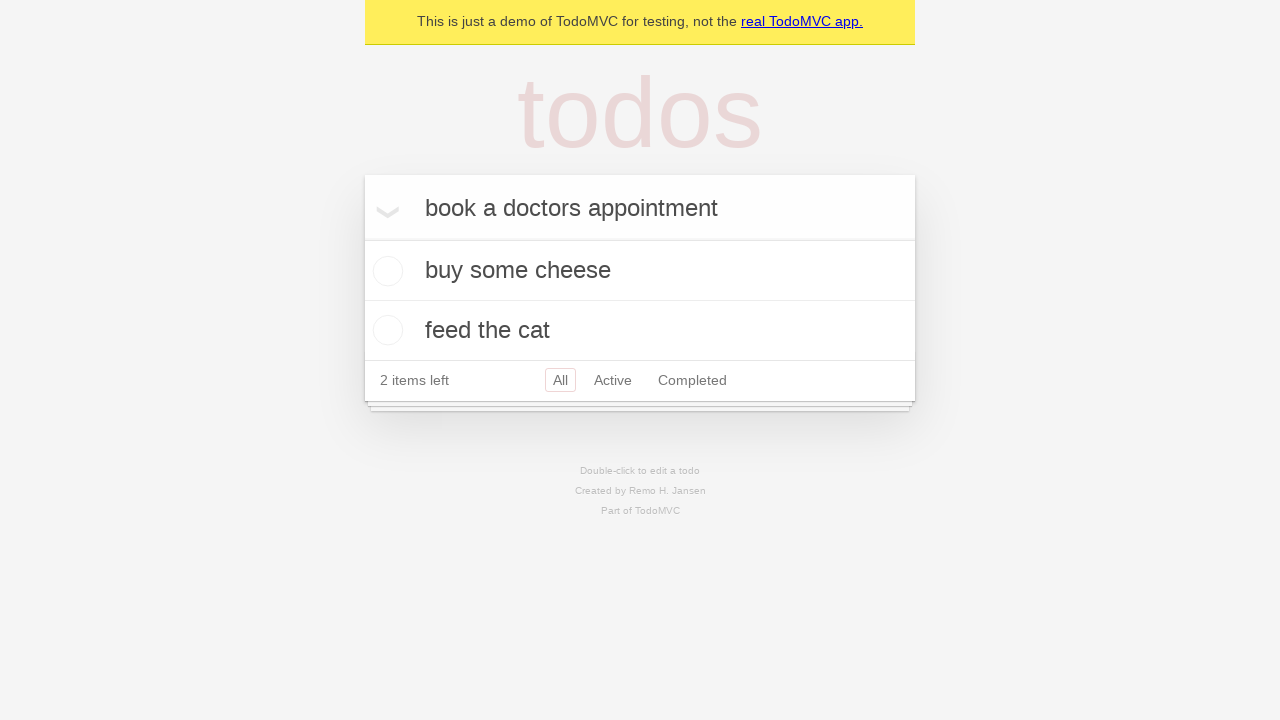

Pressed Enter to add todo 'book a doctors appointment' on internal:attr=[placeholder="What needs to be done?"i]
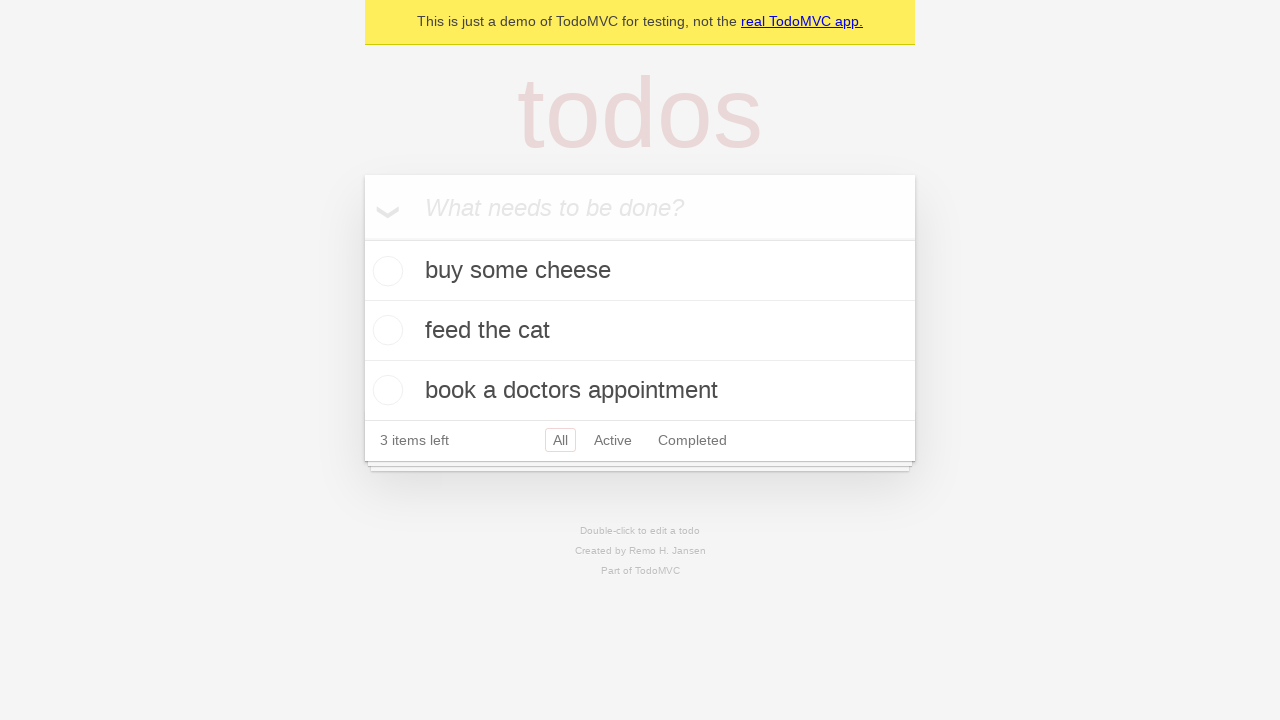

Checked the first todo item to mark it as completed at (385, 271) on .todo-list li .toggle >> nth=0
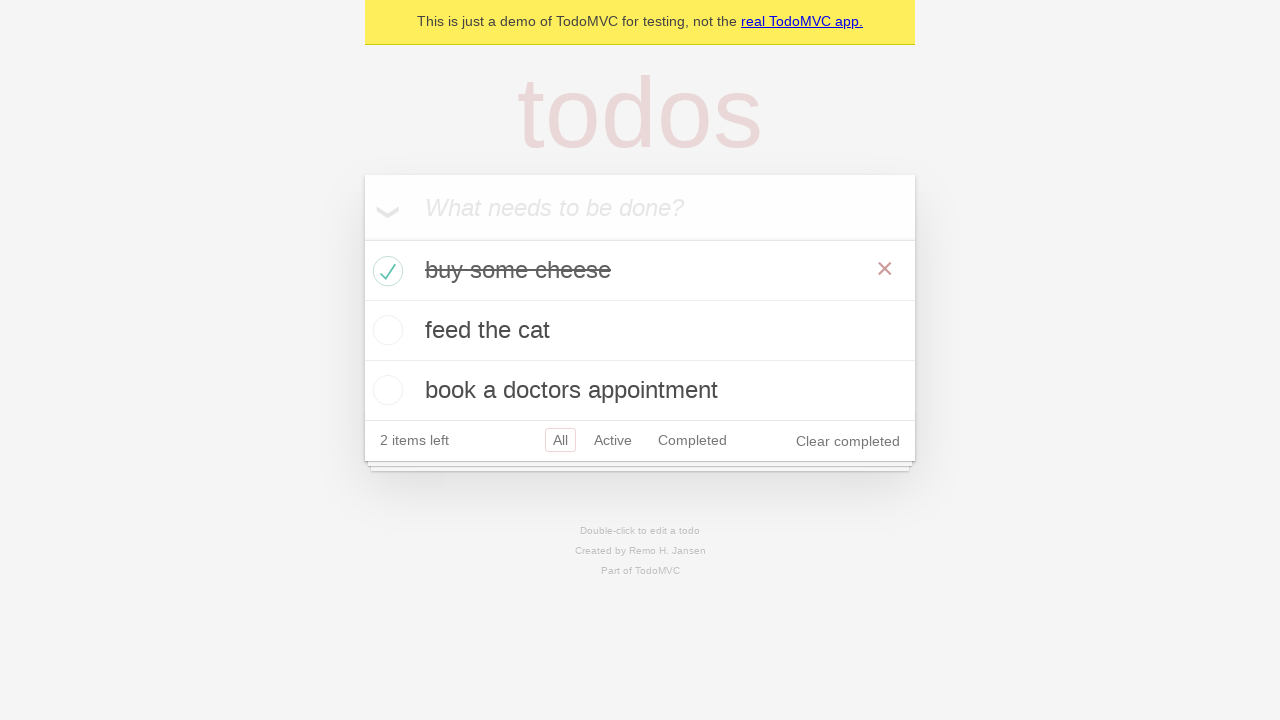

Clicked 'Clear completed' button to remove completed item at (848, 441) on internal:role=button[name="Clear completed"i]
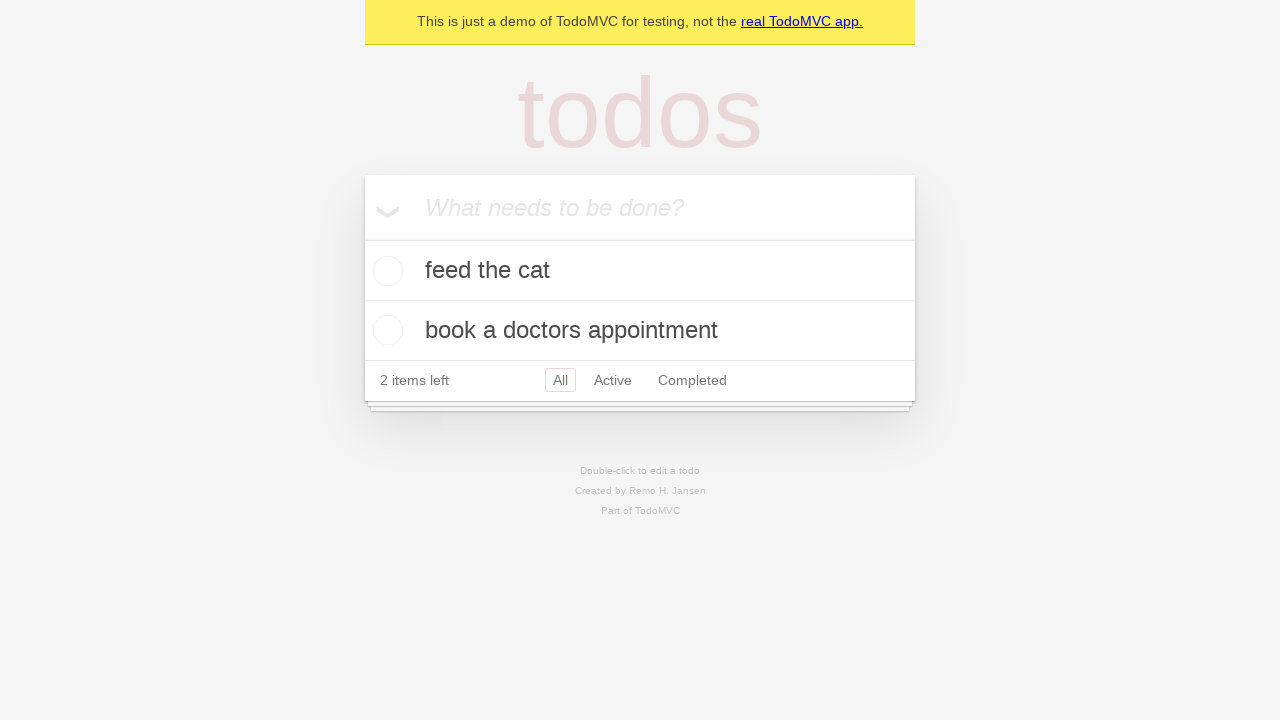

Verified that 'Clear completed' button is hidden when no completed items remain
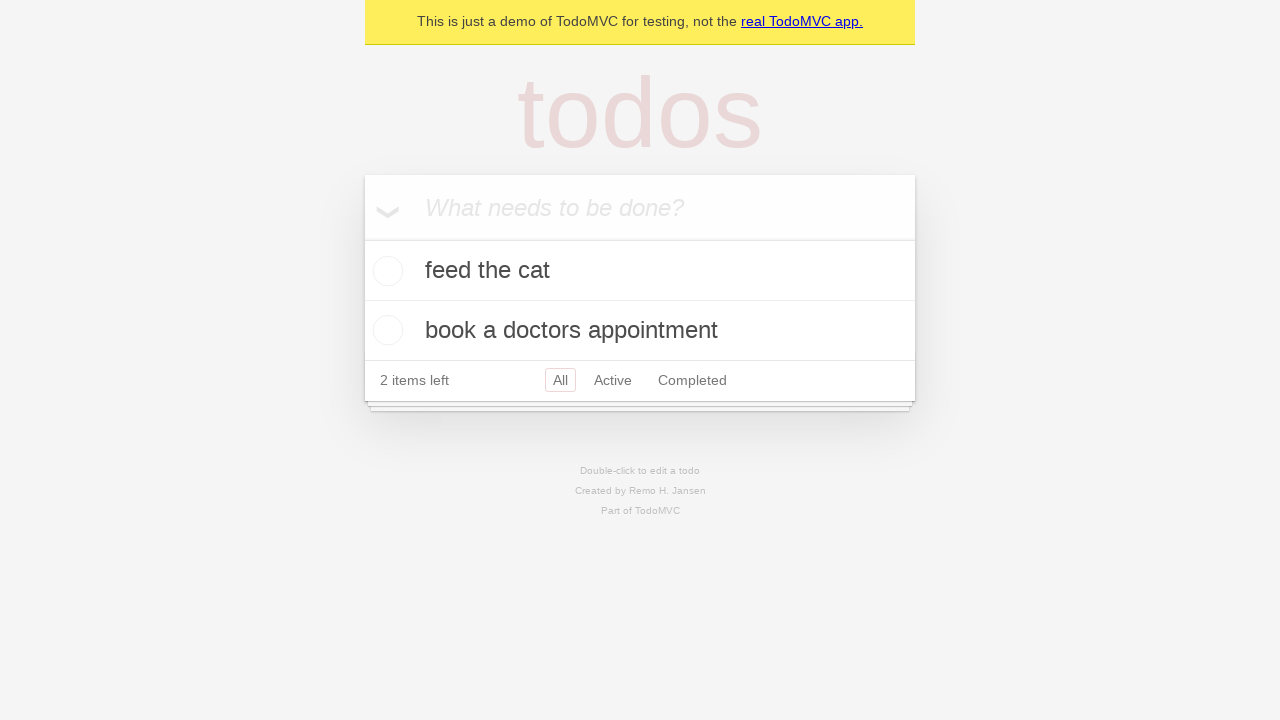

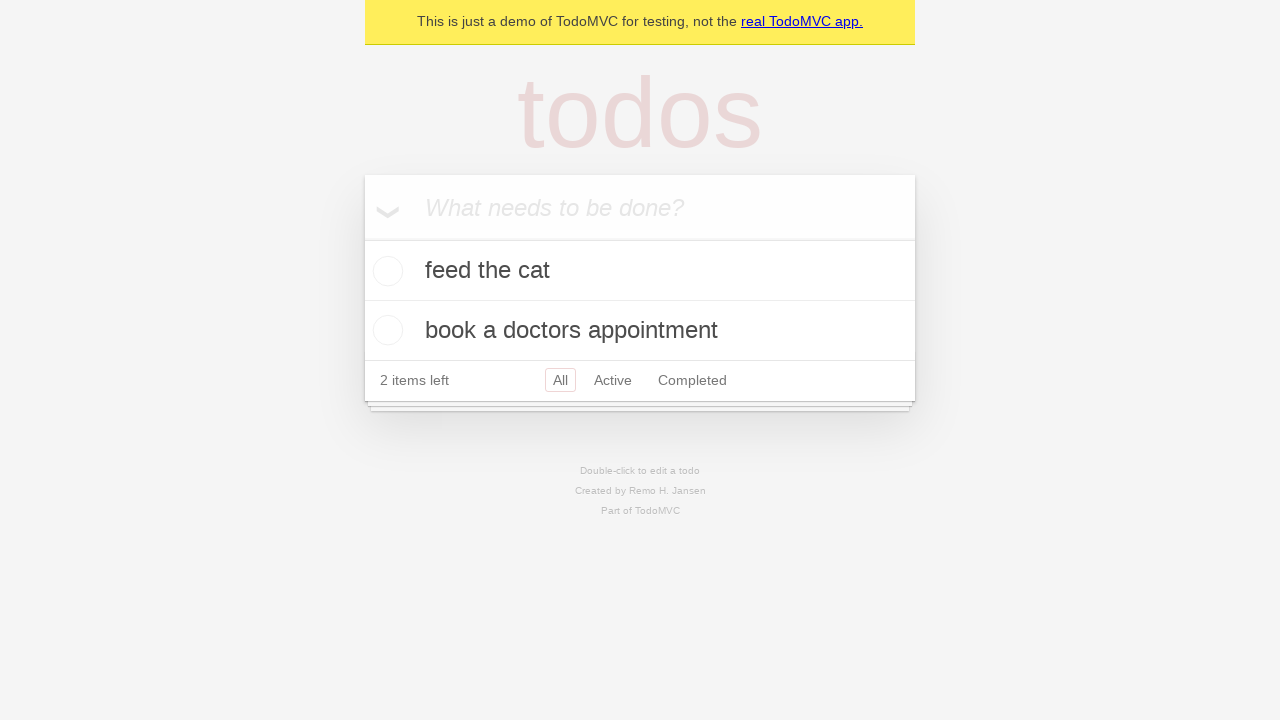